Tests opening a new tab manually and navigating to a specific URL, verifying the page title.

Starting URL: https://thecode.media/

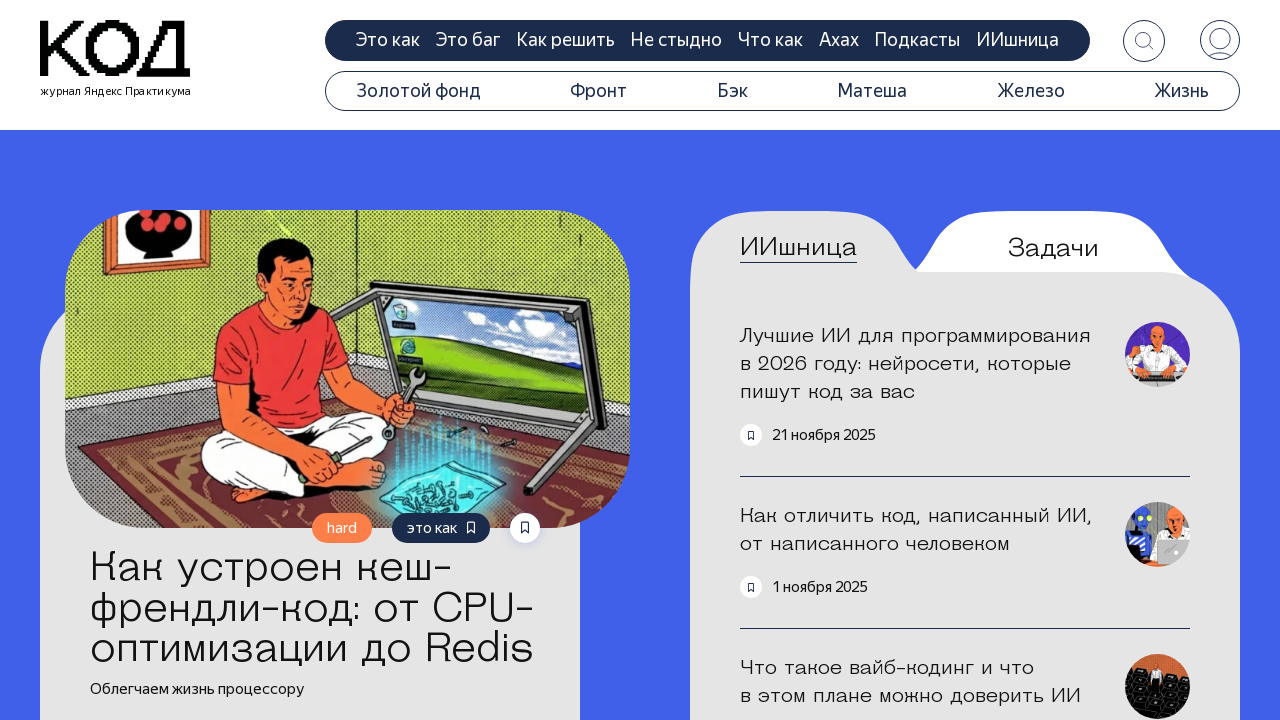

Opened a new tab
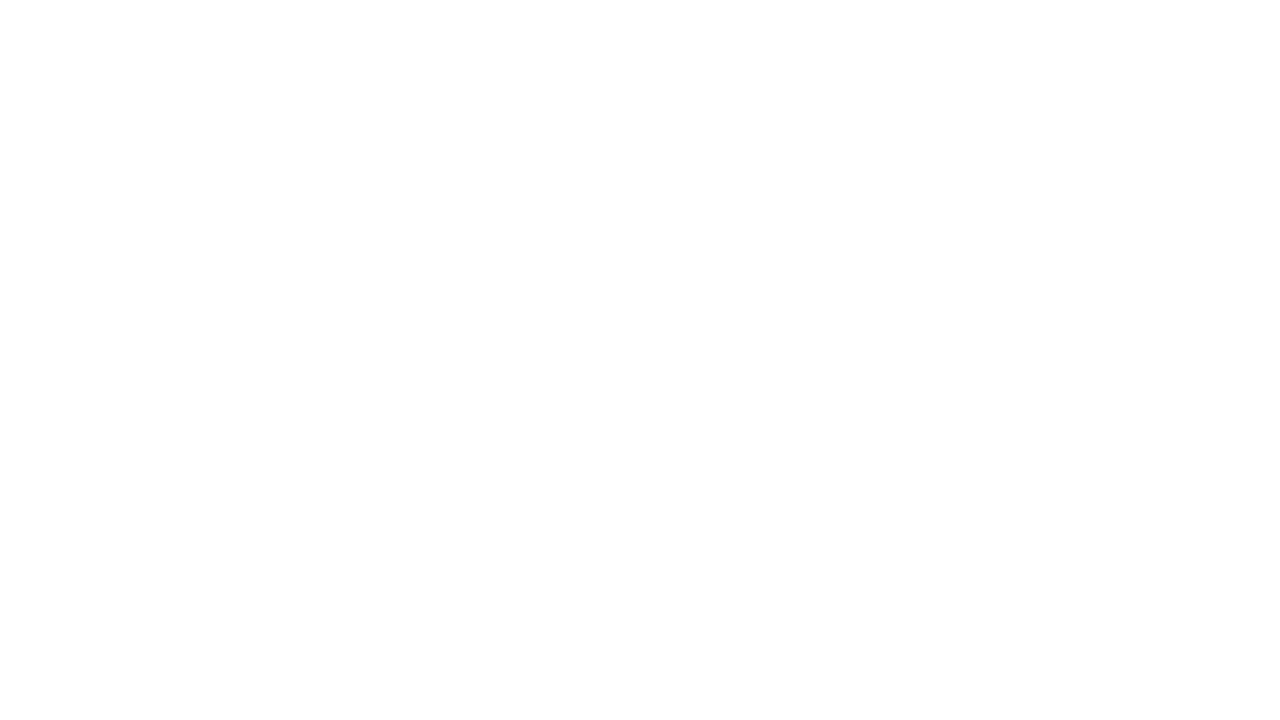

Navigated to https://thecode.media/howto/
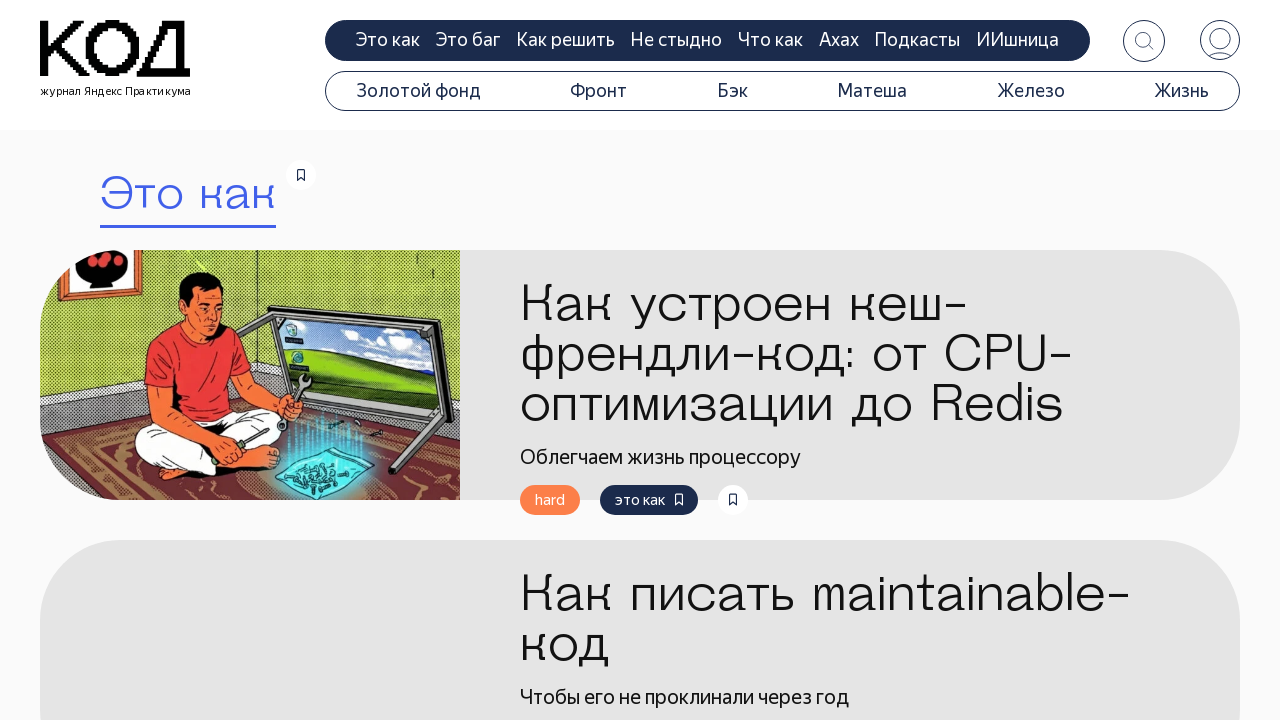

Search title selector loaded on page
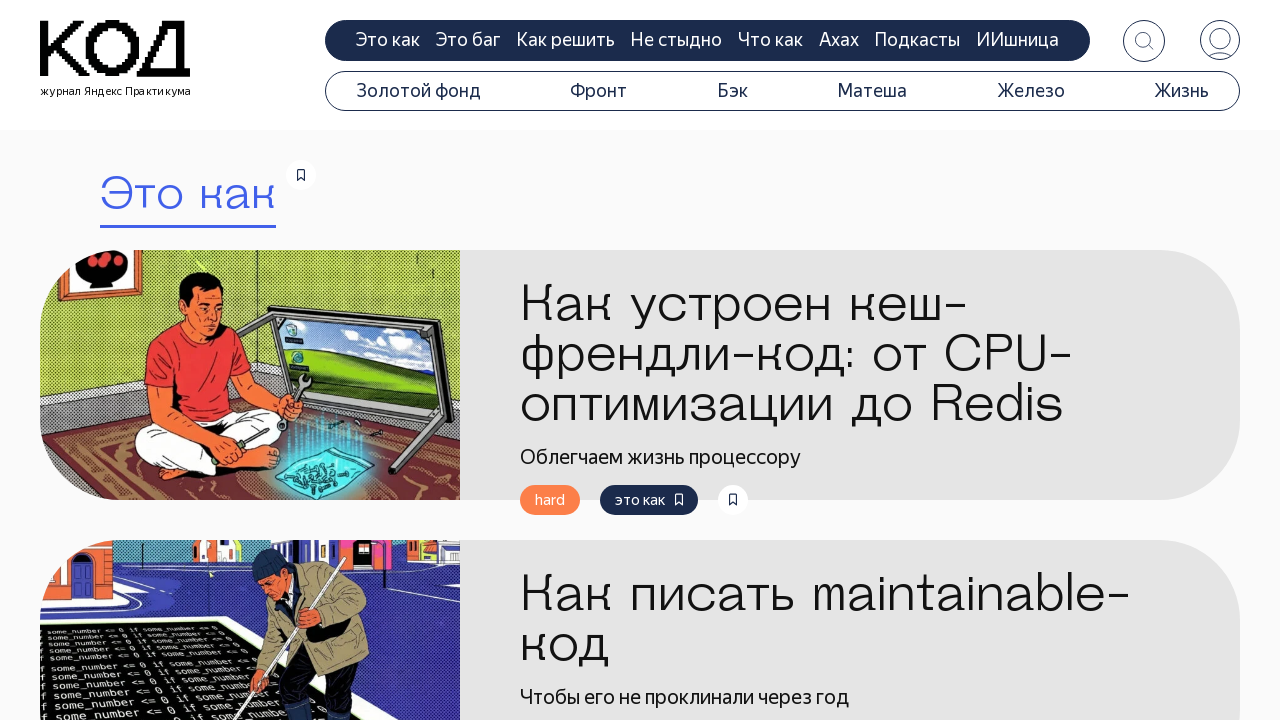

Closed the new tab
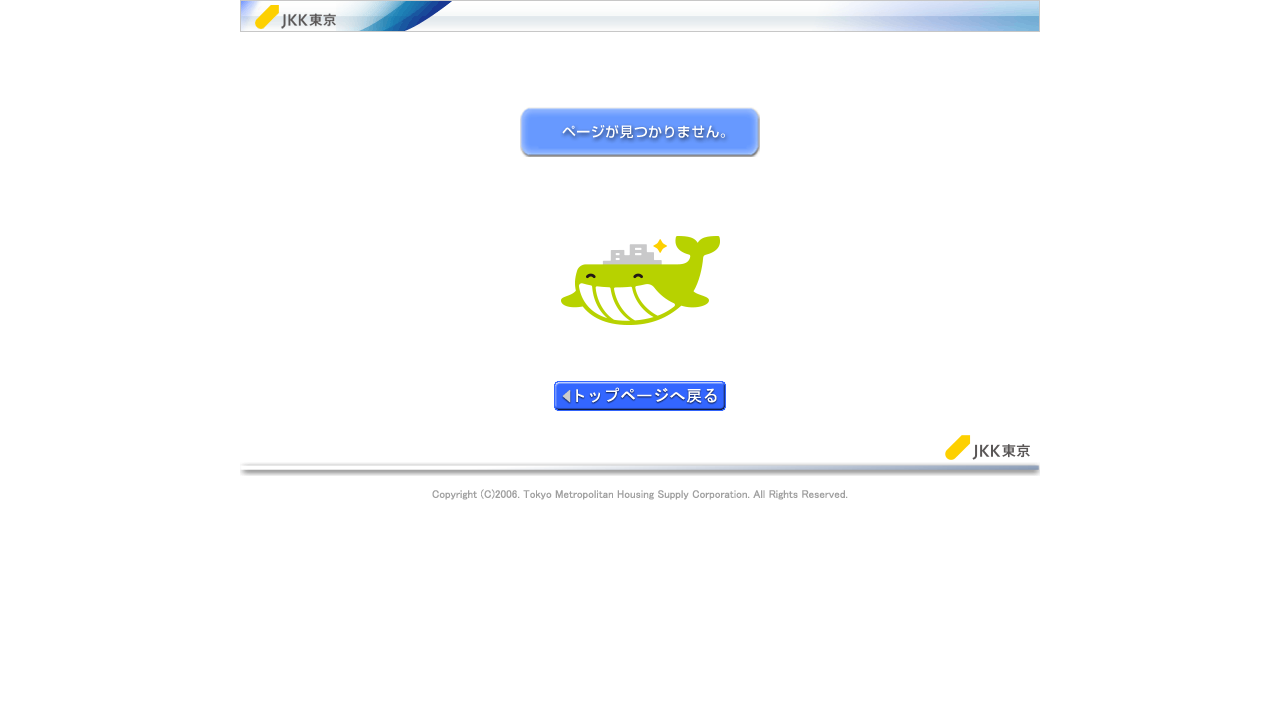

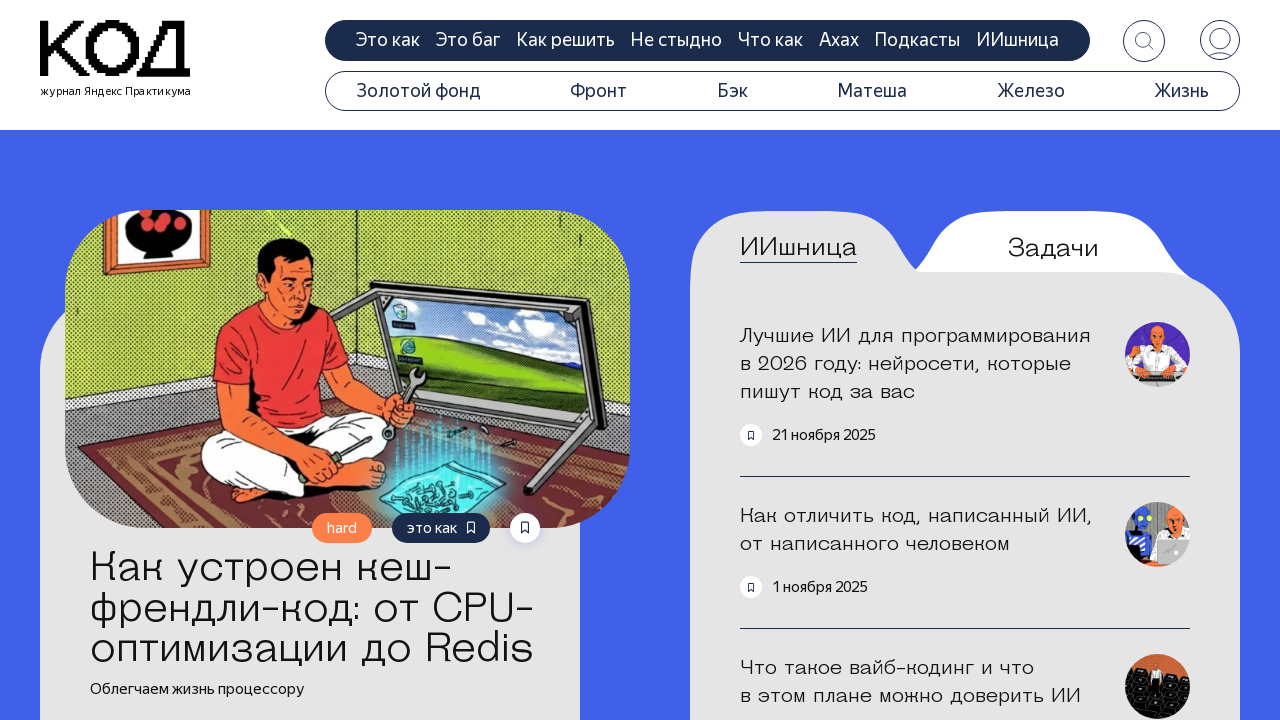